Tests email validation by entering an invalid email format and verifying the field shows an error state

Starting URL: https://demoqa.com/text-box

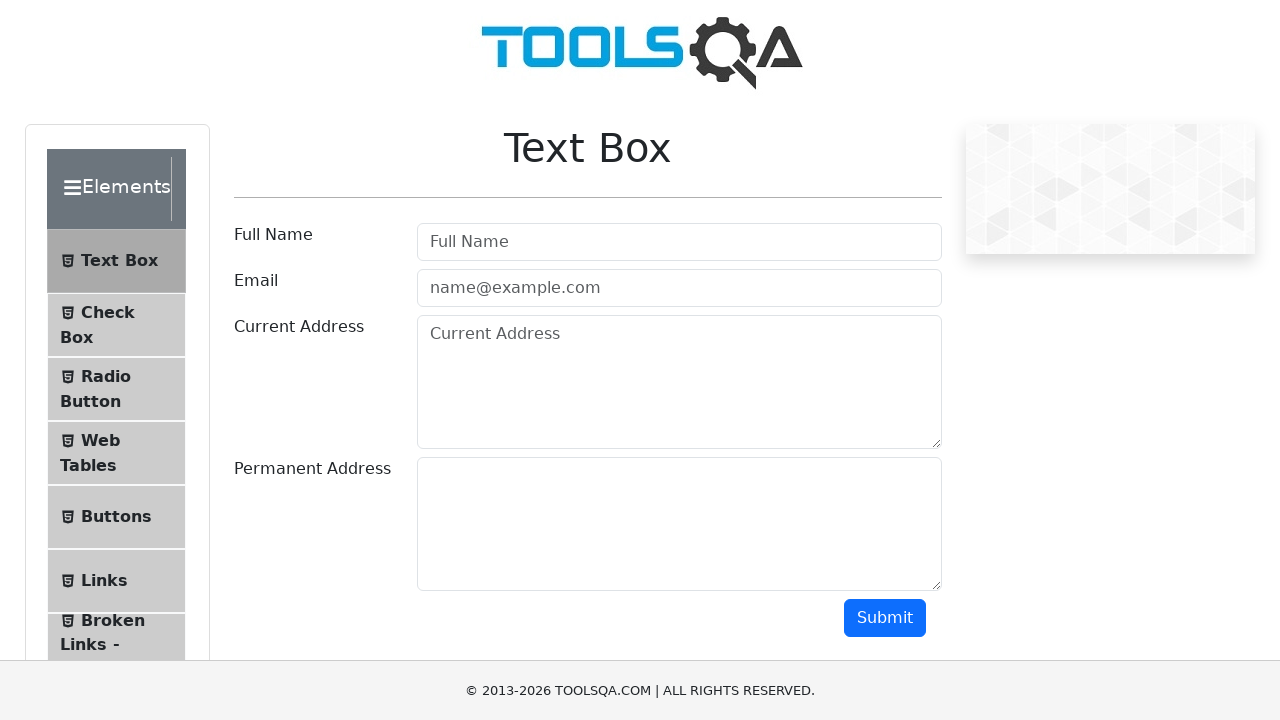

Filled email field with invalid format 'ababagalamaga' on #userEmail
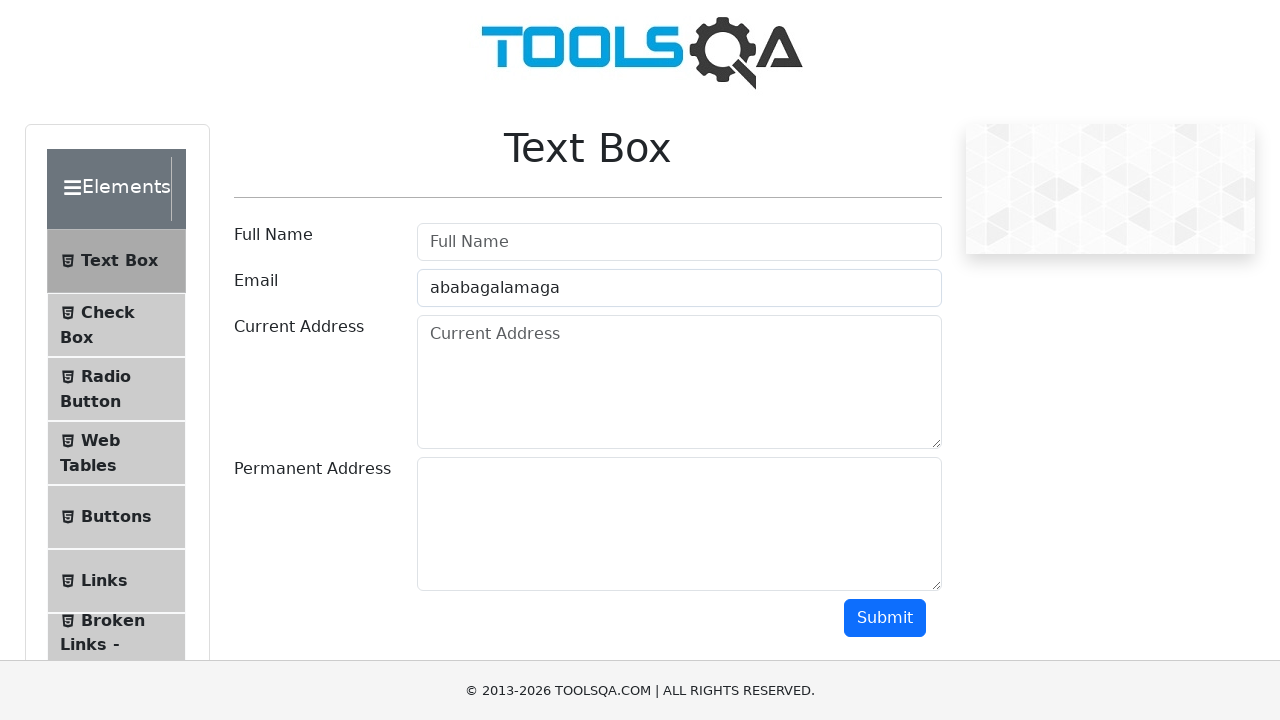

Clicked submit button to validate form at (885, 618) on #submit
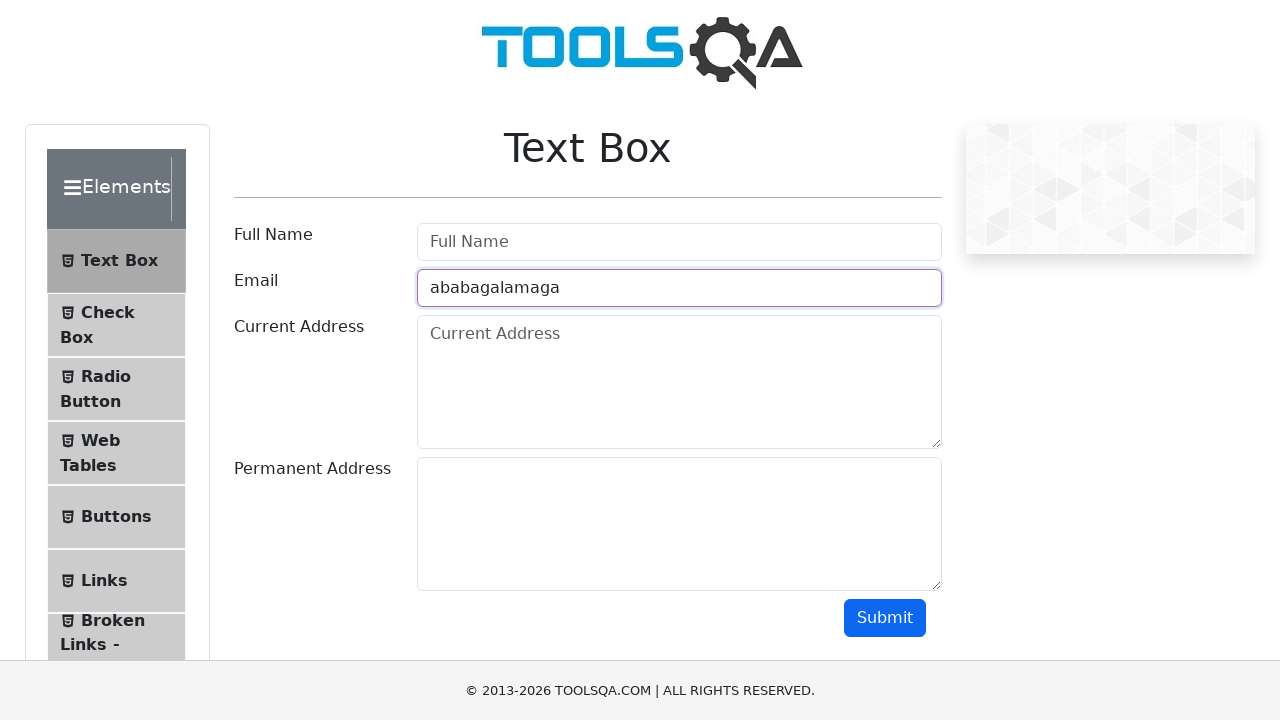

Email field displayed error state for invalid email format
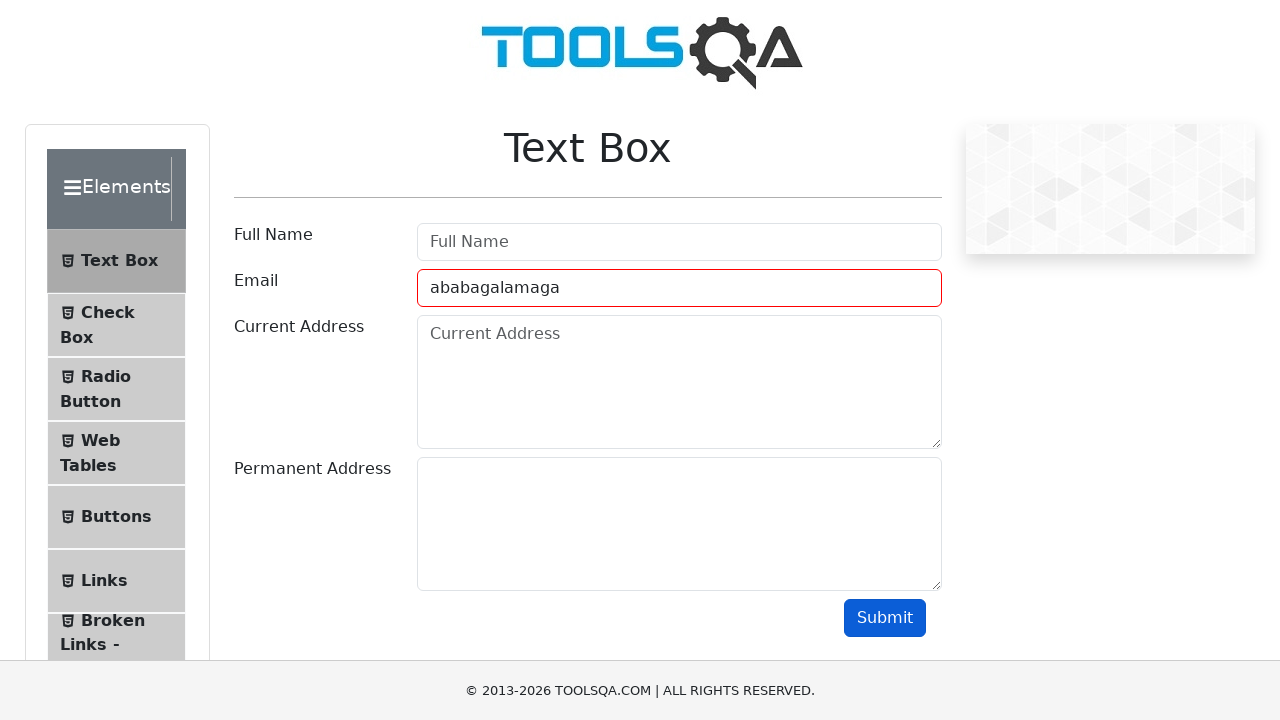

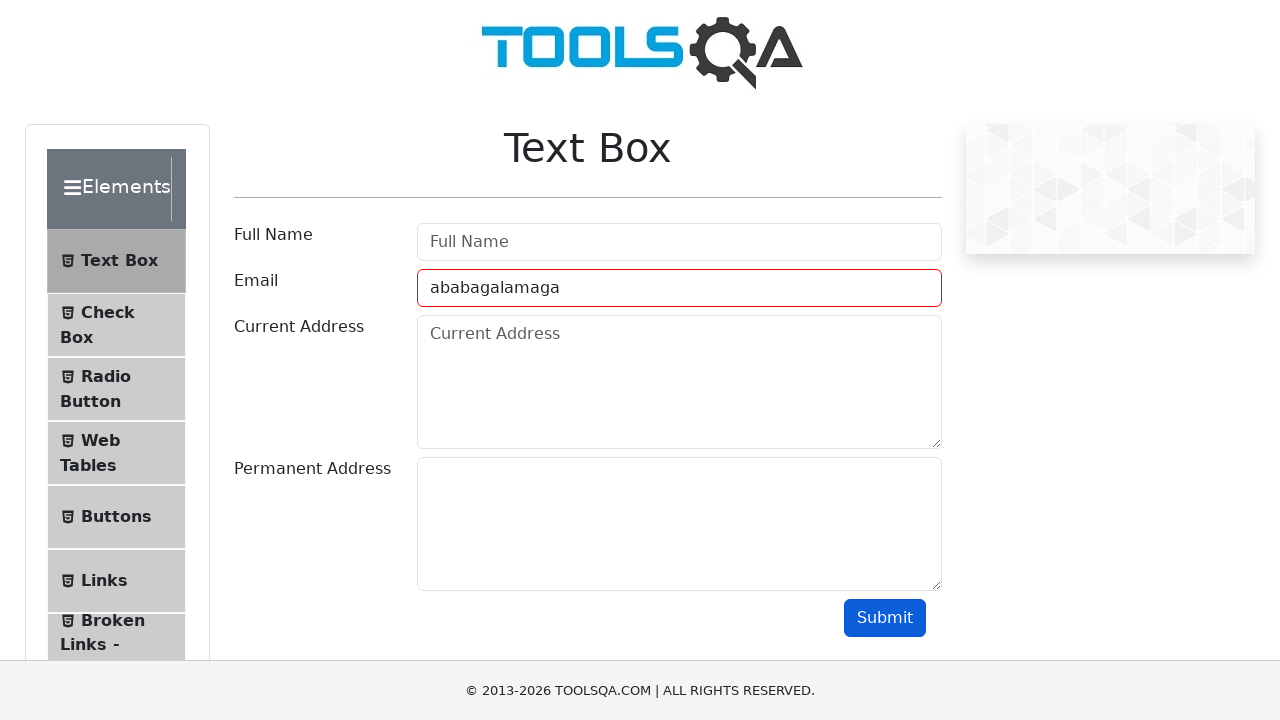